Tests selecting an option from a dropdown using Playwright's select_option method to choose "Option 1" by visible text

Starting URL: https://the-internet.herokuapp.com/dropdown

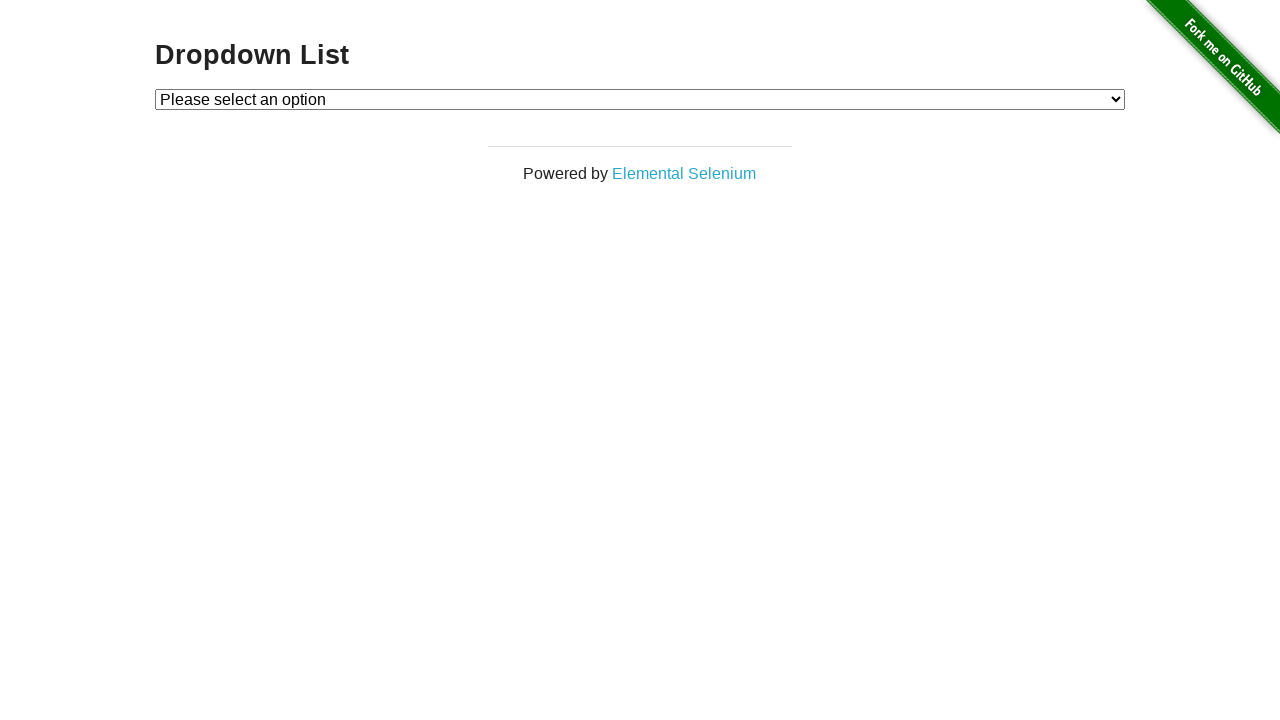

Selected 'Option 1' from the dropdown on #dropdown
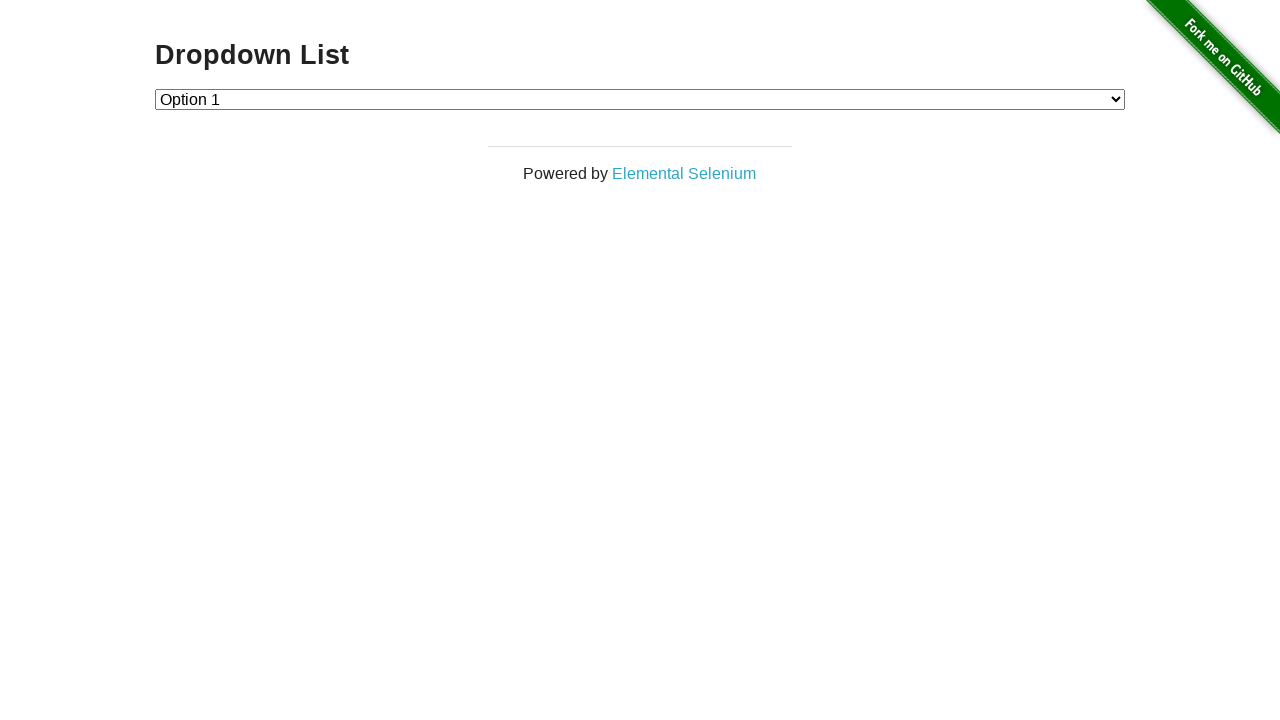

Verified that 'Option 1' is selected in the dropdown
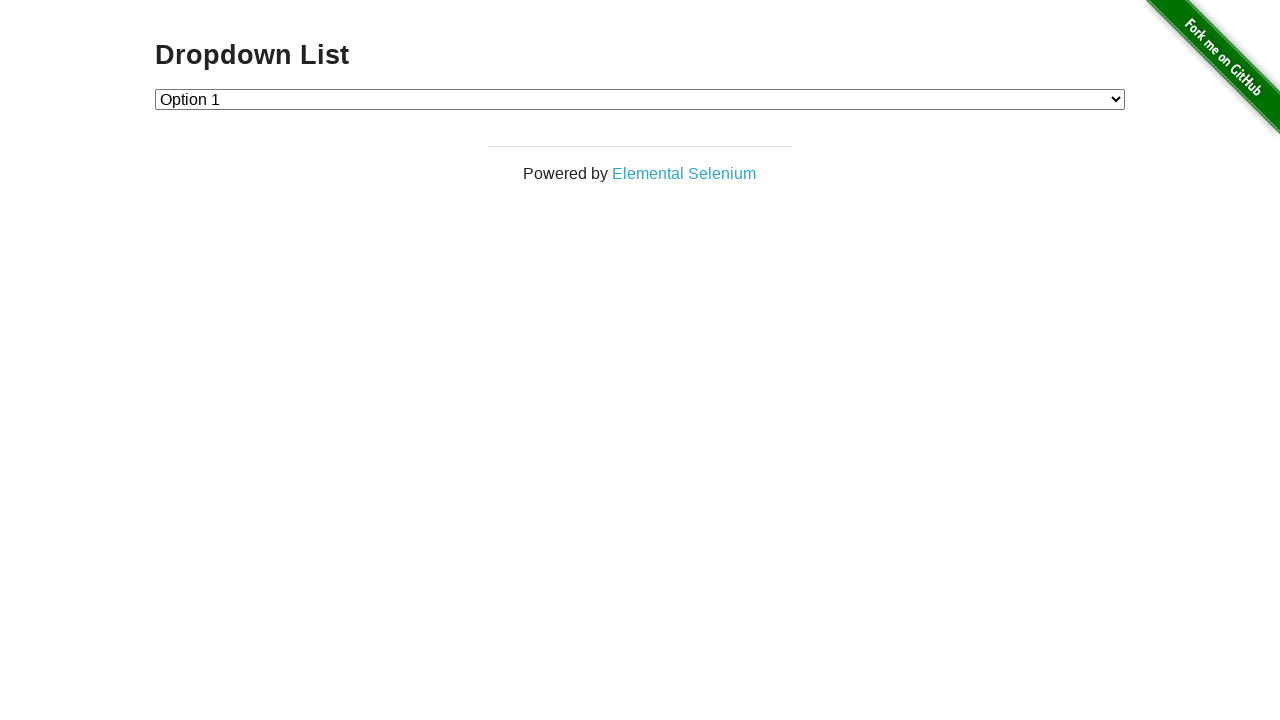

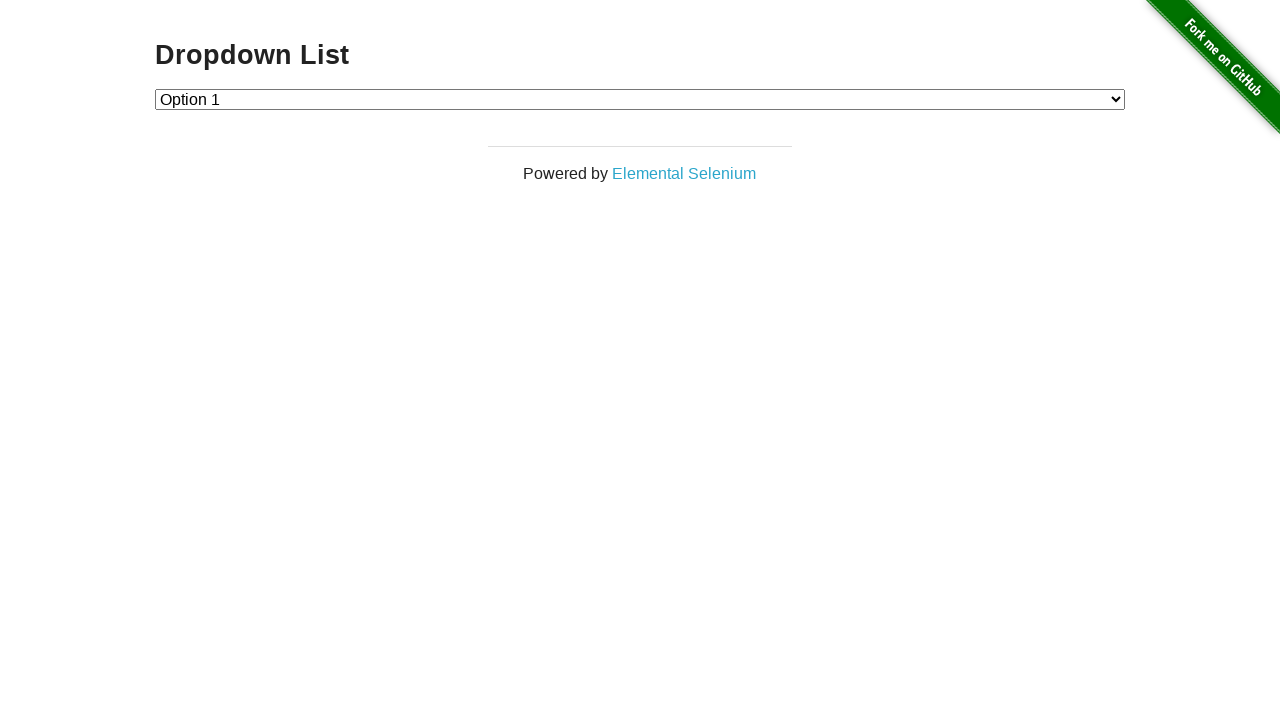